Tests modal dialog functionality by opening a modal and then closing it using JavaScript execution

Starting URL: https://formy-project.herokuapp.com/modal

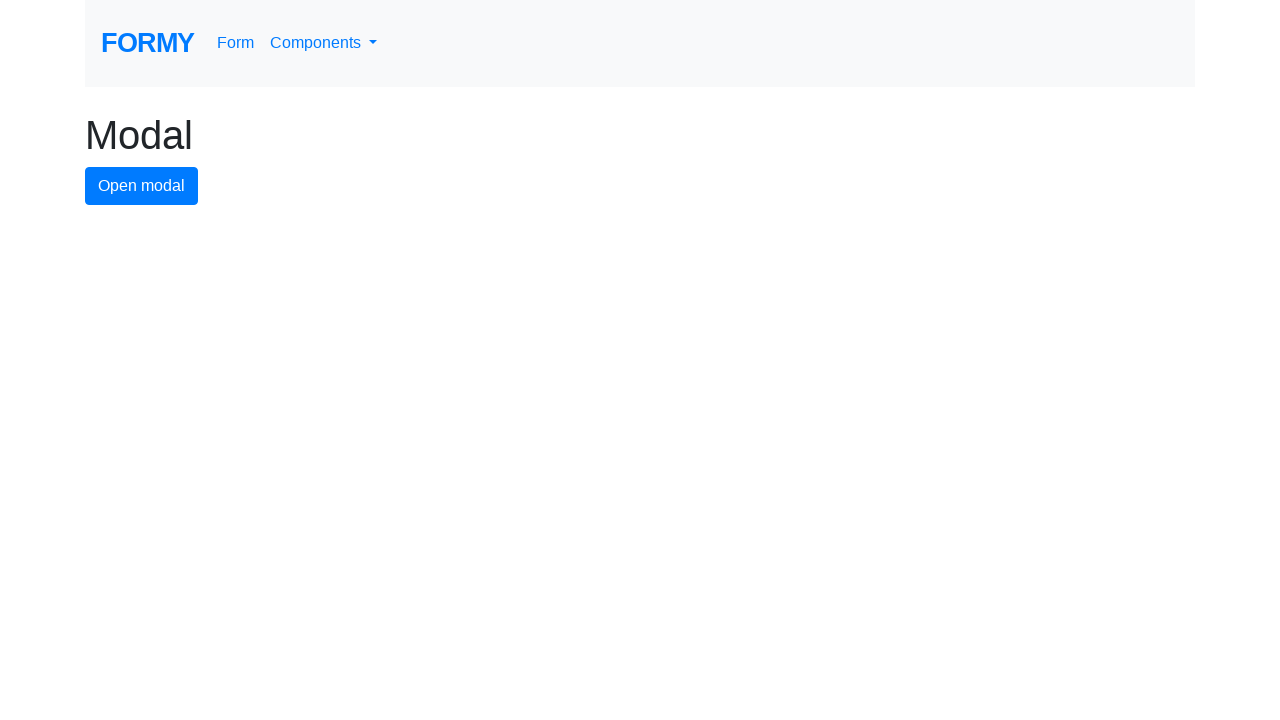

Clicked button to open modal dialog at (142, 186) on #modal-button
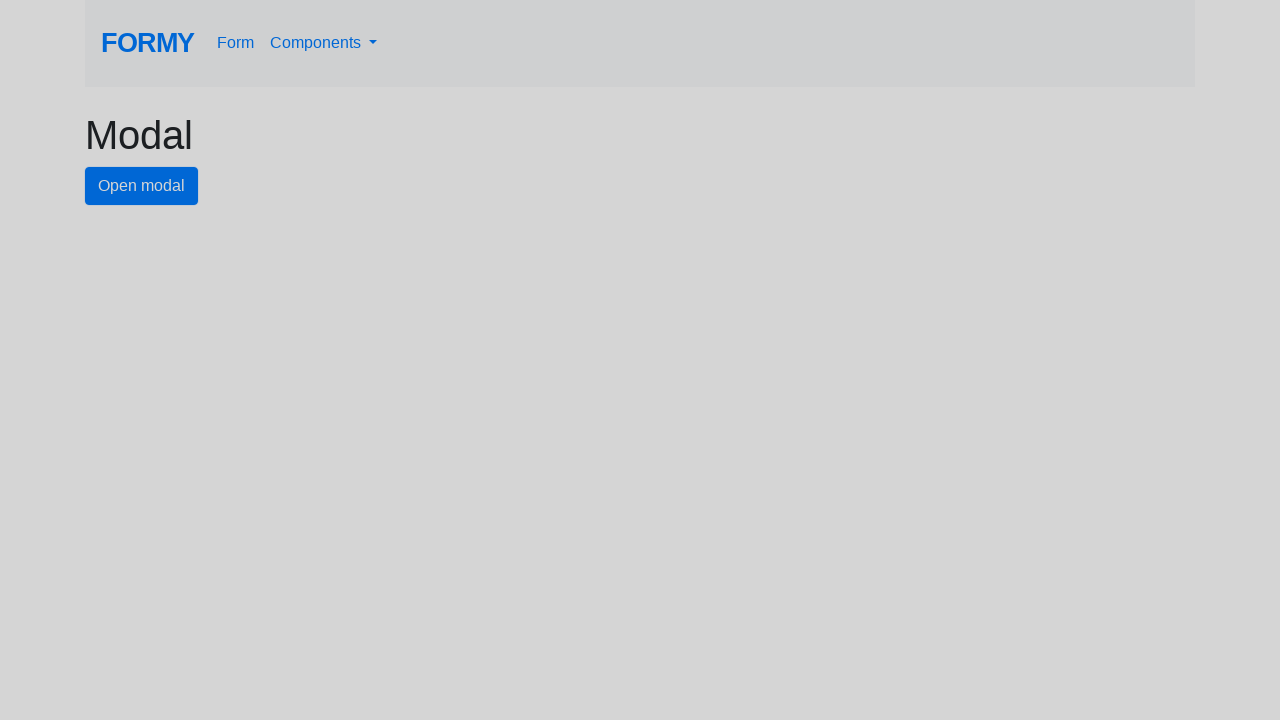

Modal dialog opened and close button became visible
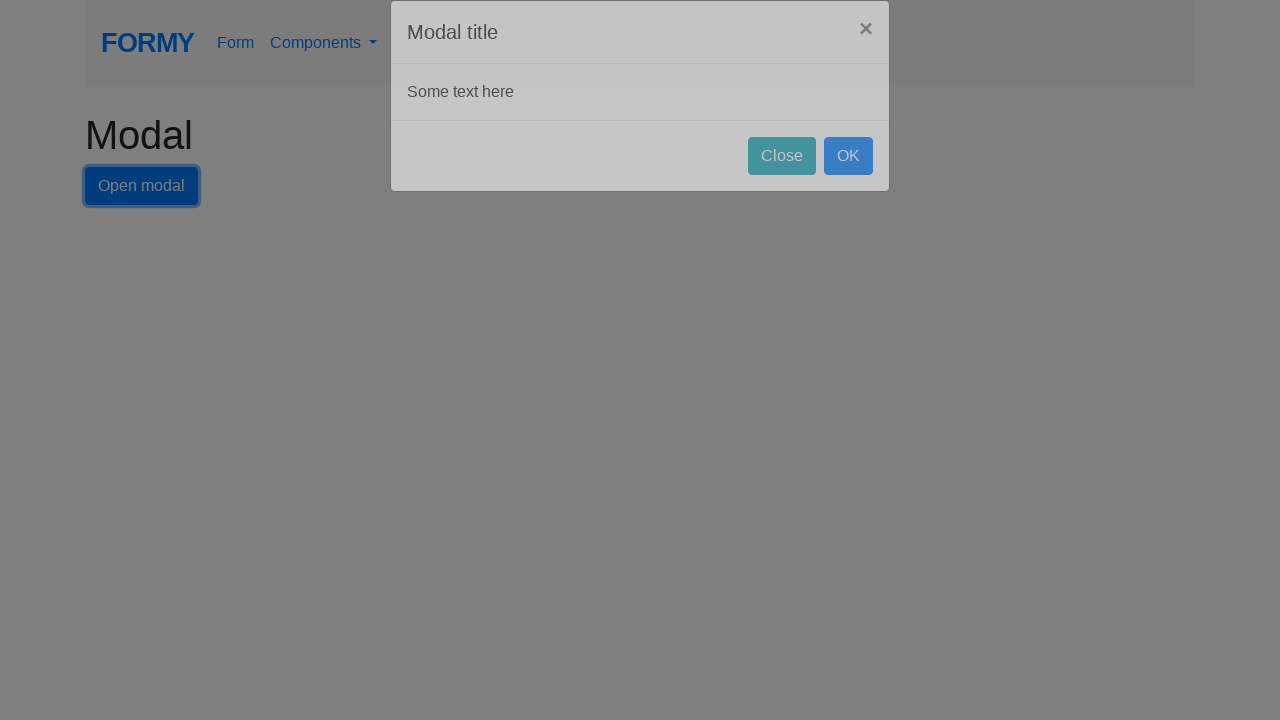

Executed JavaScript to click close button and close modal
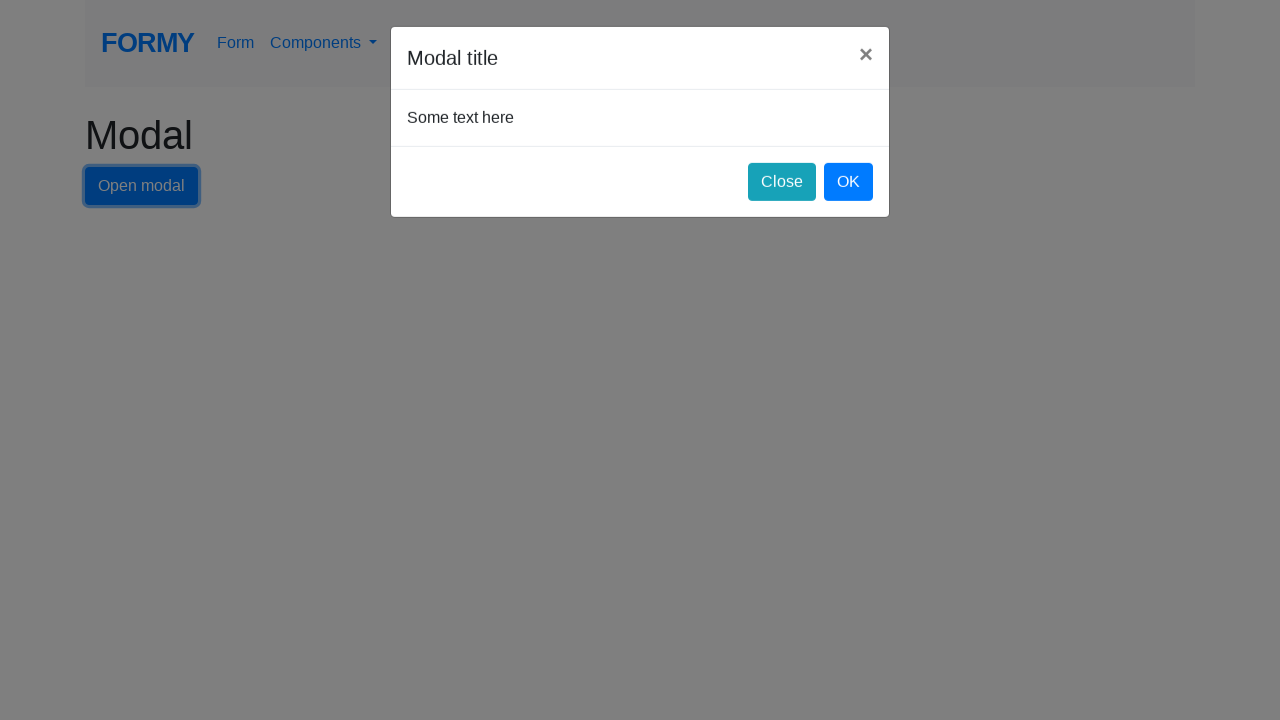

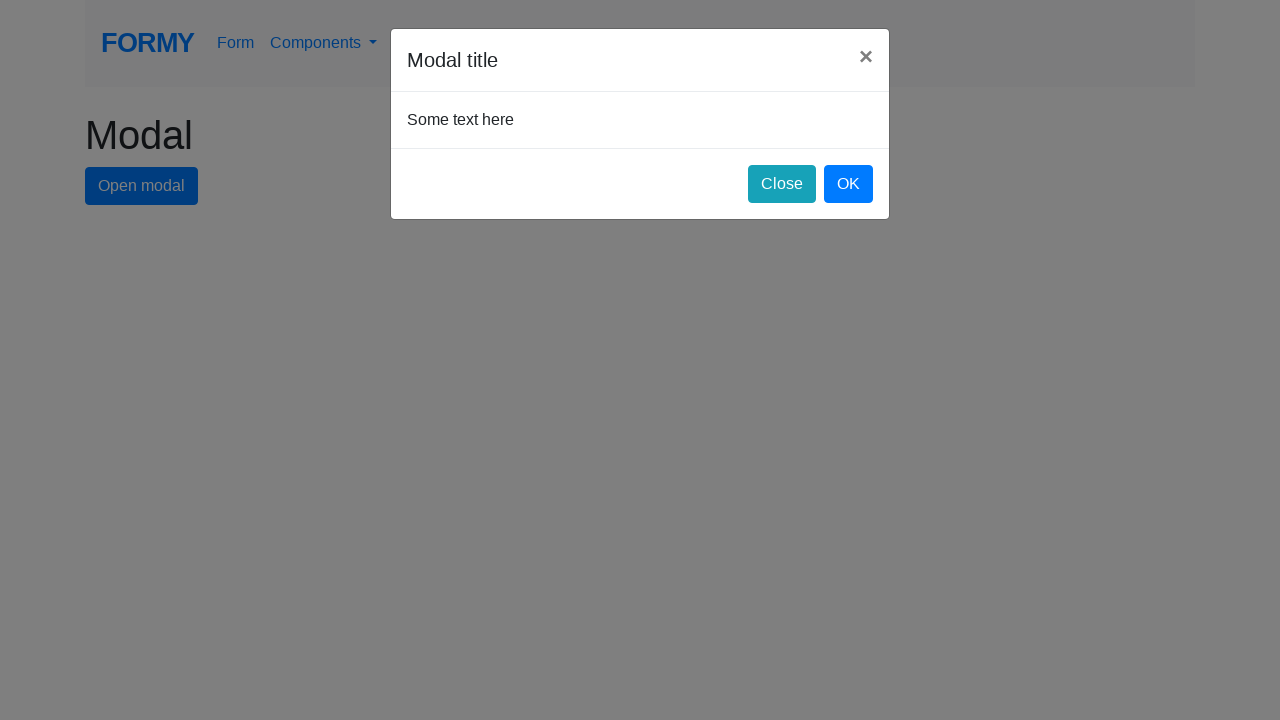